Tests AJAX functionality by clicking a button and verifying that dynamically loaded content appears with the expected success message

Starting URL: http://uitestingplayground.com/ajax

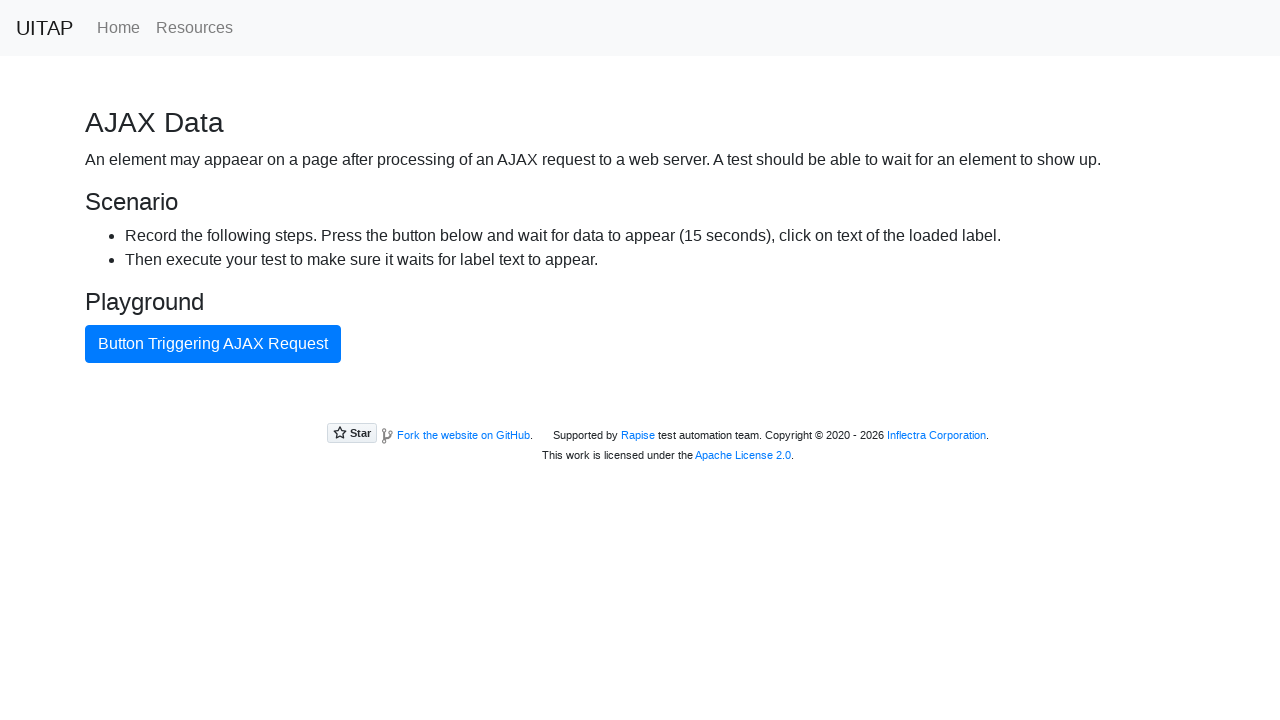

Clicked the AJAX button to trigger data loading at (213, 344) on #ajaxButton
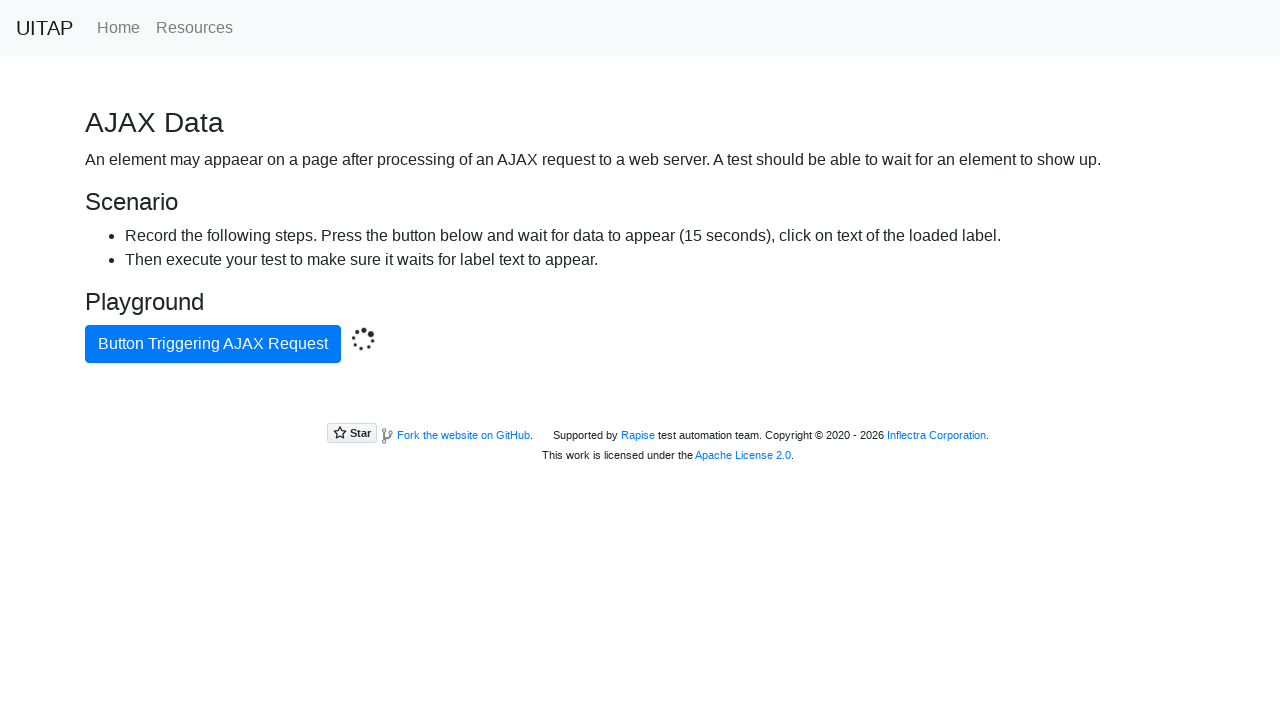

Waited for success message to appear
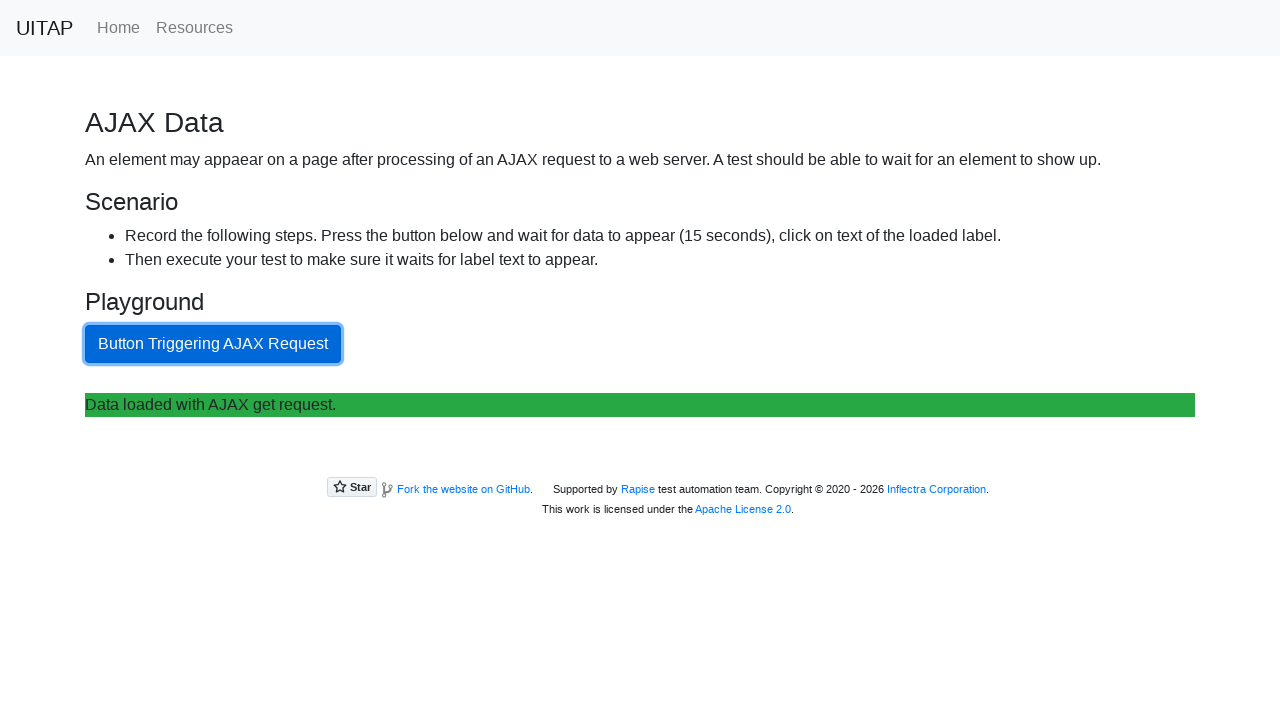

Retrieved success message: Data loaded with AJAX get request.
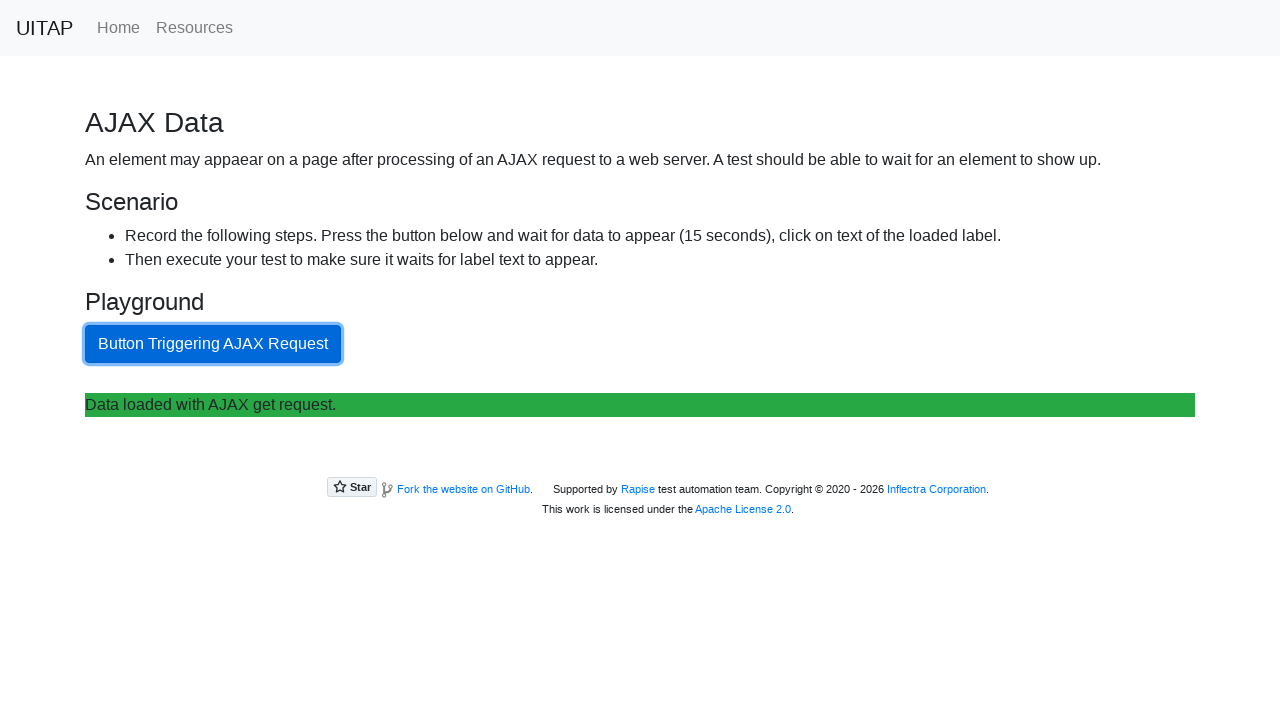

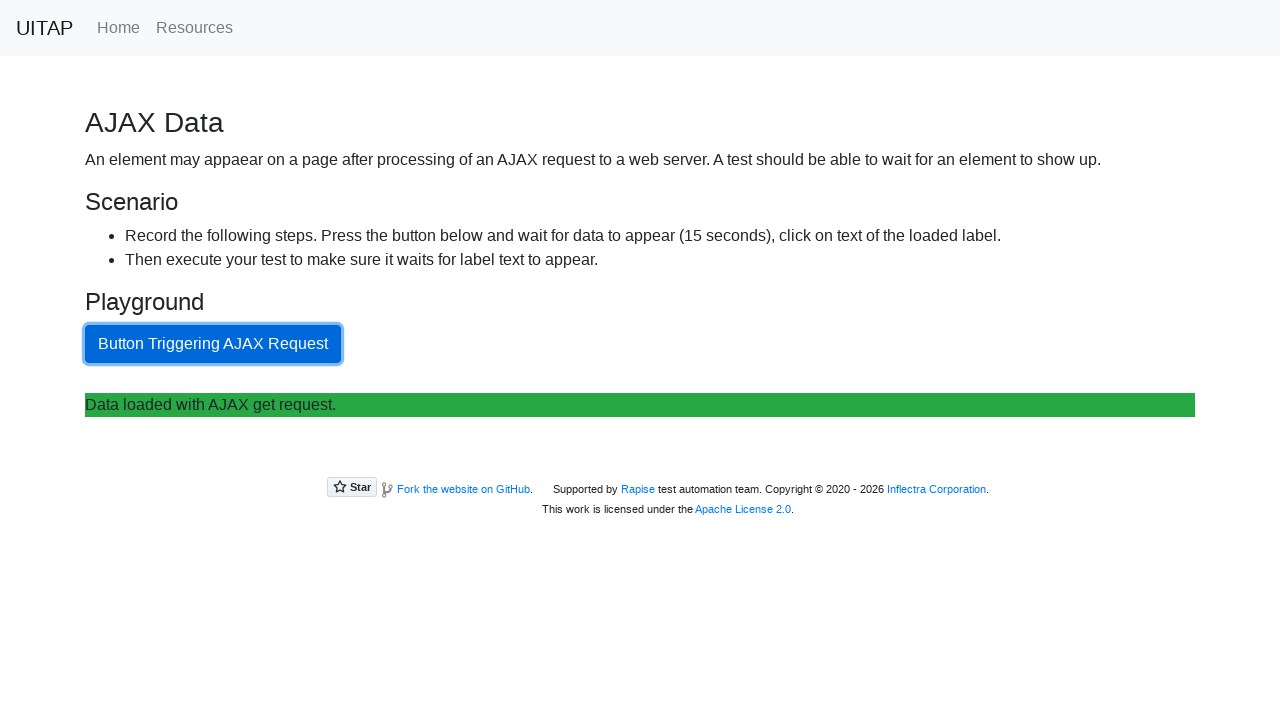